Tests handling JavaScript alert dialogs by clicking a button that triggers an alert, accepting it, then reading a value from the page, calculating a mathematical result (log of |12*sin(x)|), and submitting the answer.

Starting URL: http://suninjuly.github.io/alert_accept.html

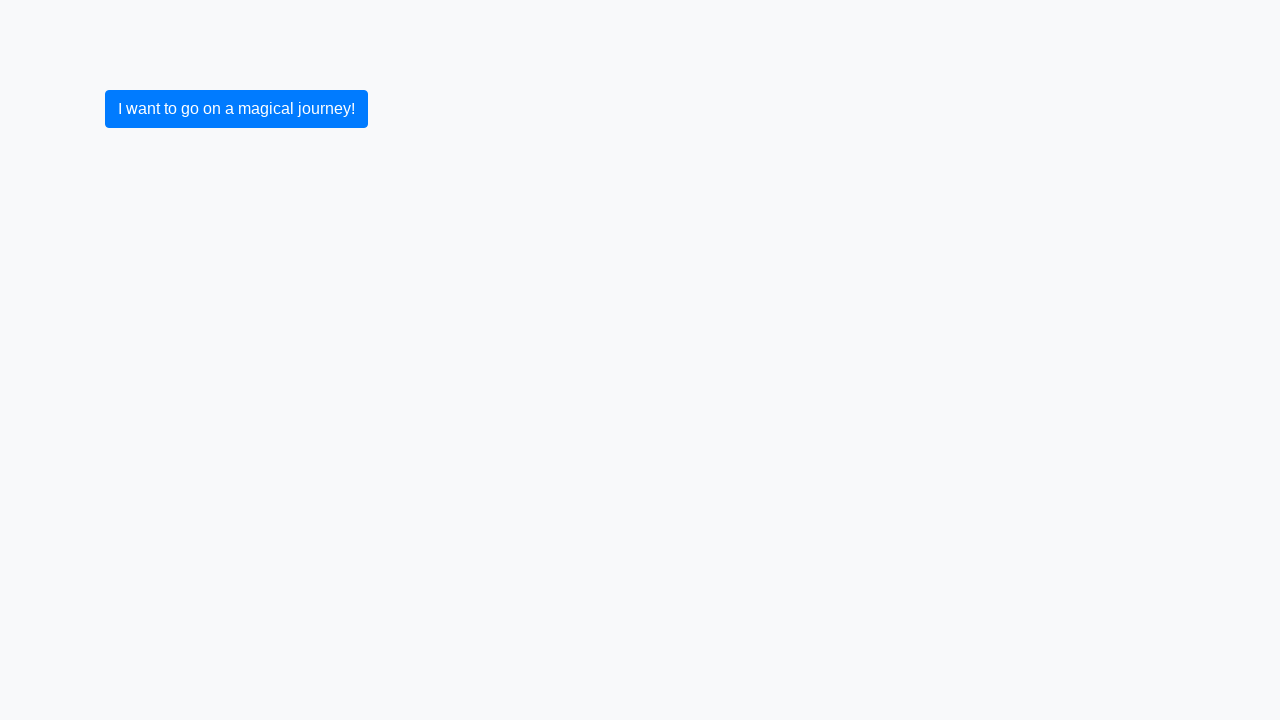

Set up dialog handler to accept alerts
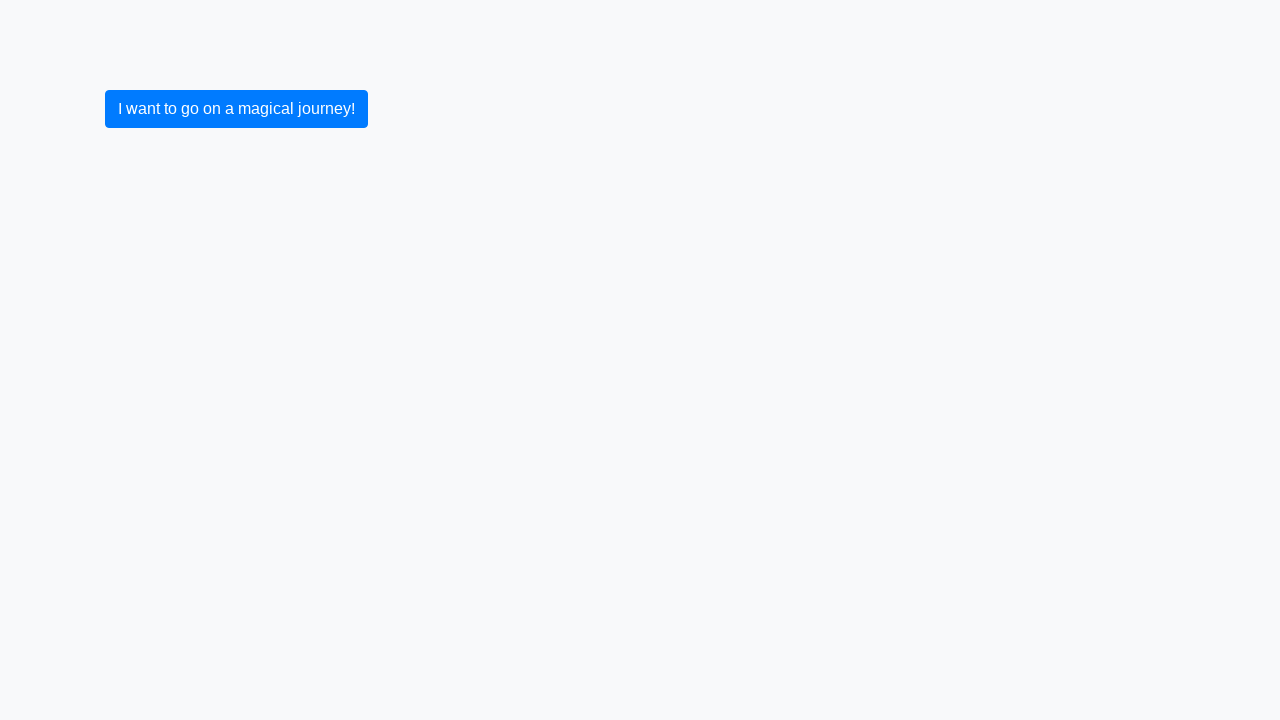

Clicked button to trigger JavaScript alert at (236, 109) on body > form > div > div > button
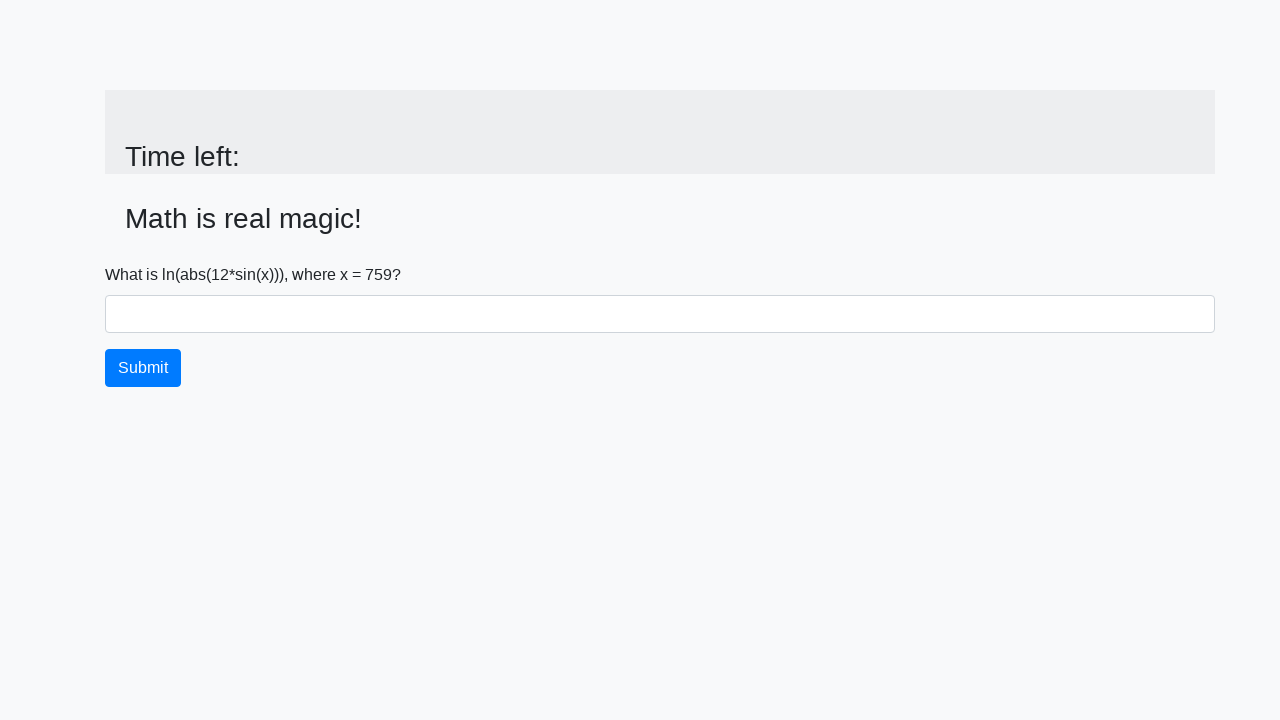

Alert was accepted and page updated with input value element
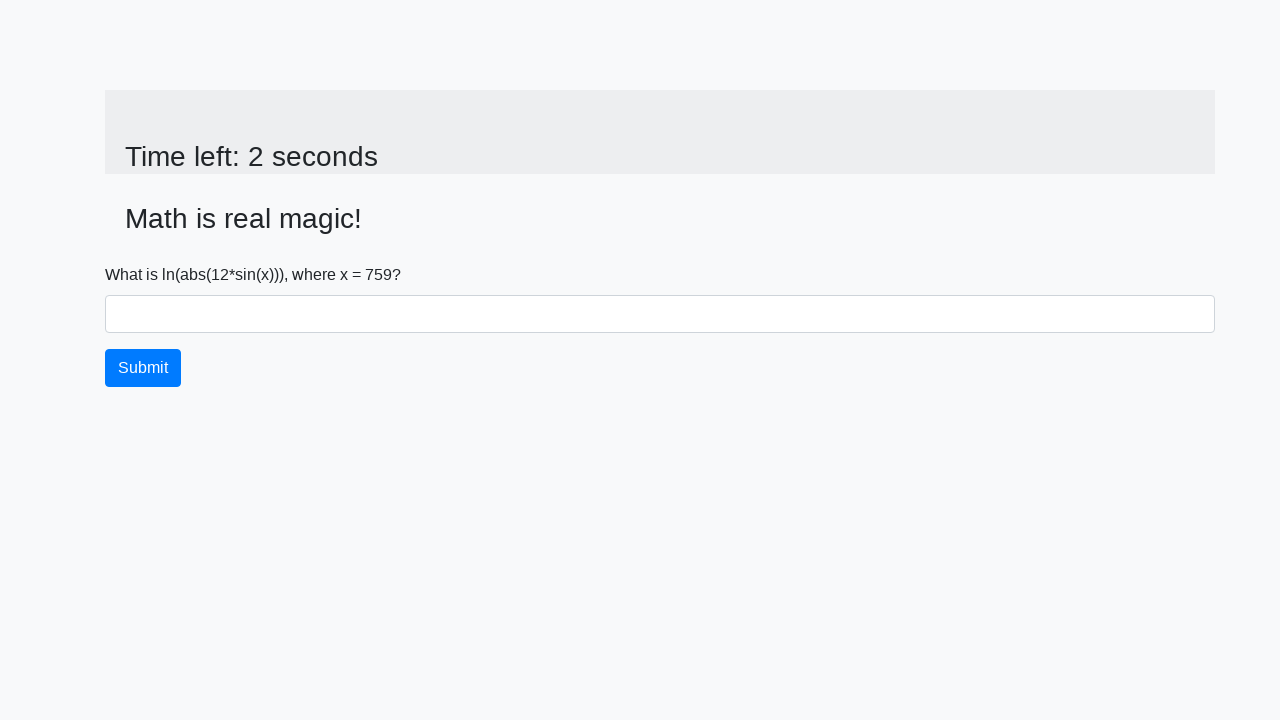

Retrieved x value from page: 759
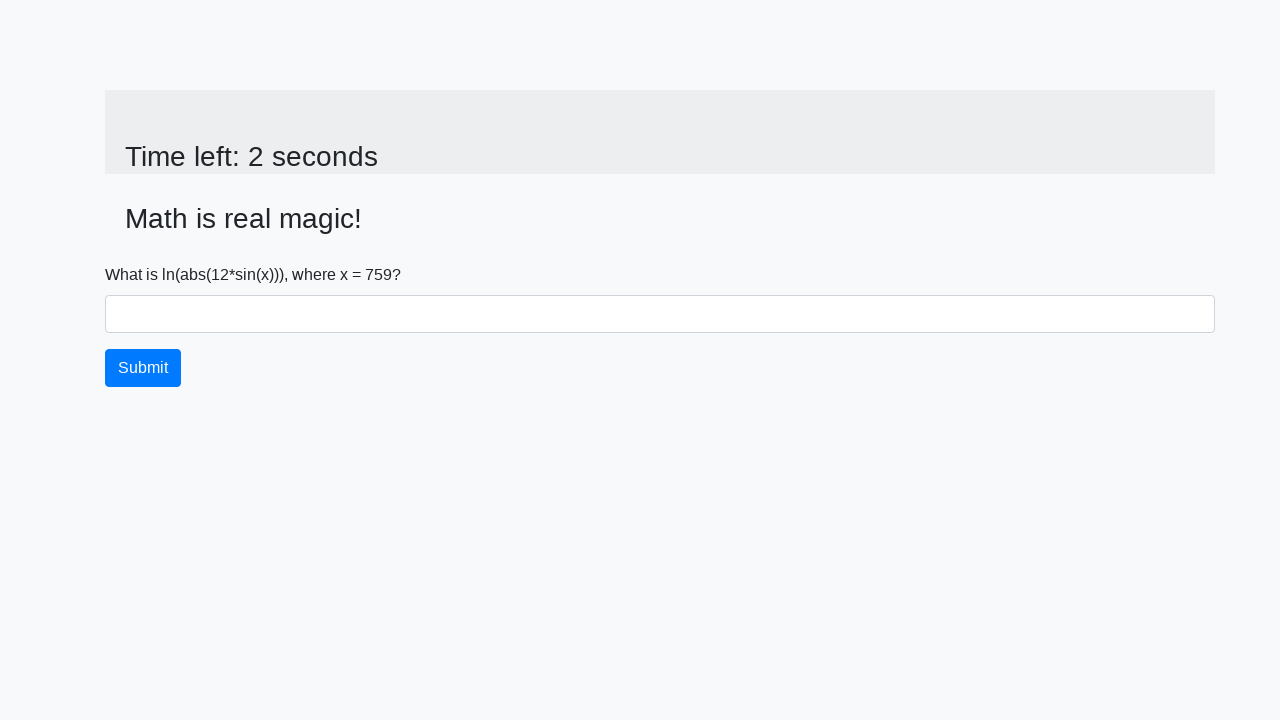

Calculated answer using formula log(|12*sin(x)|): 2.437536731716422
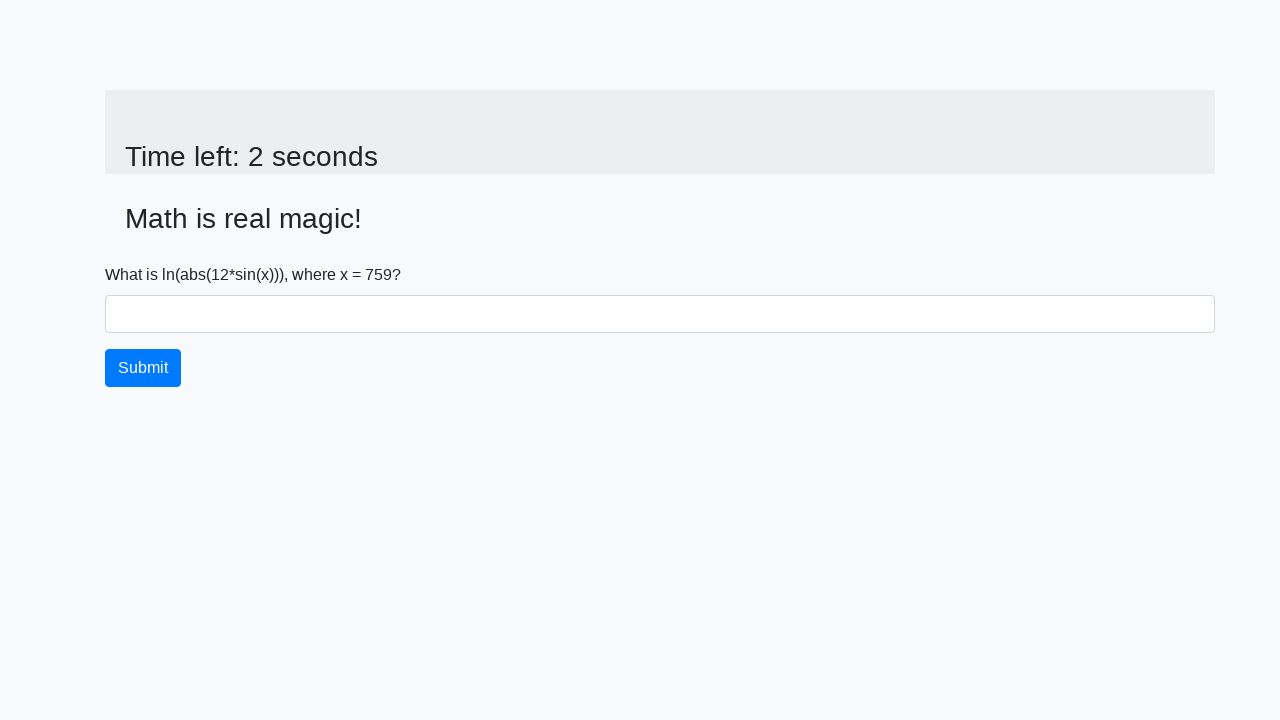

Filled answer field with calculated value: 2.437536731716422 on #answer
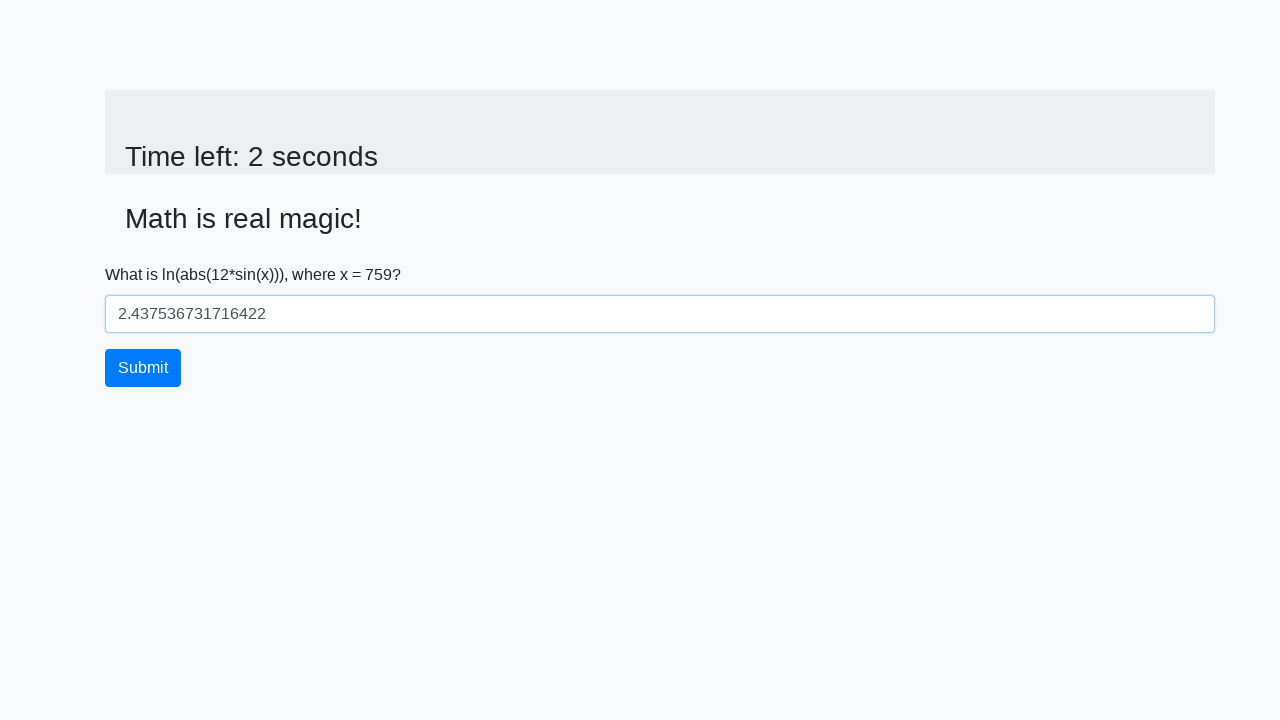

Clicked submit button to submit the answer at (143, 368) on body > form > div > div > button
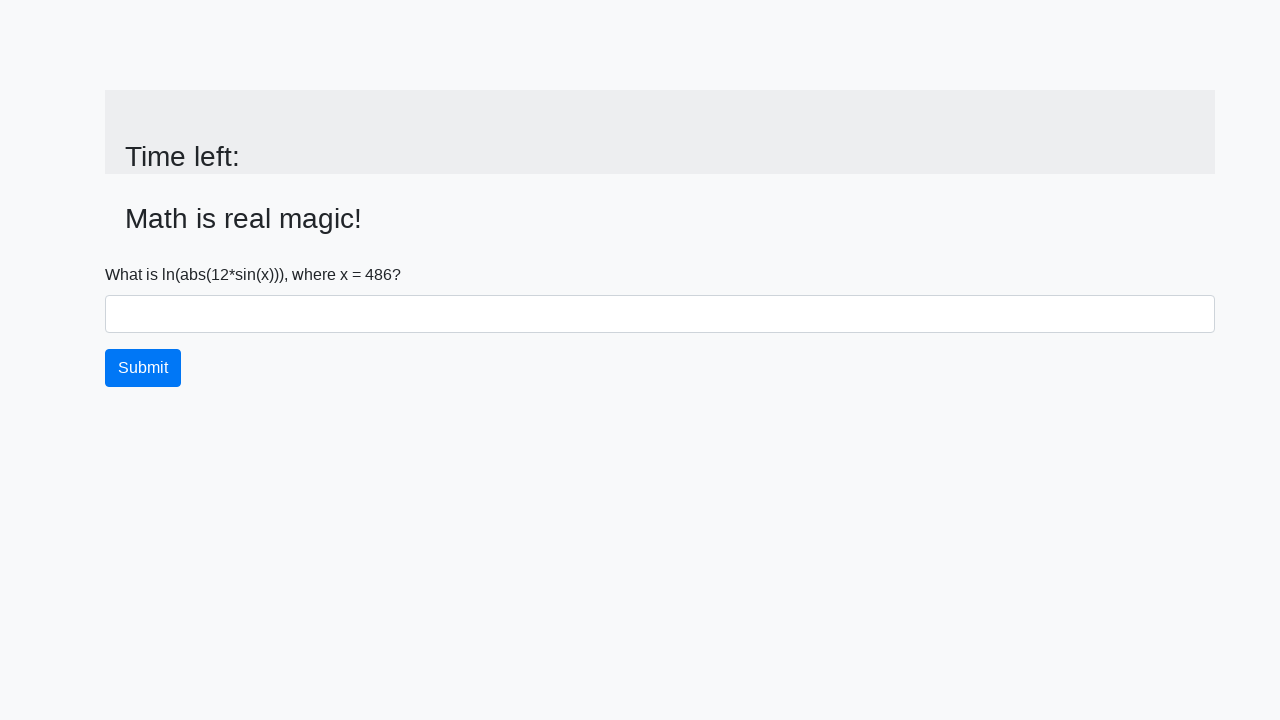

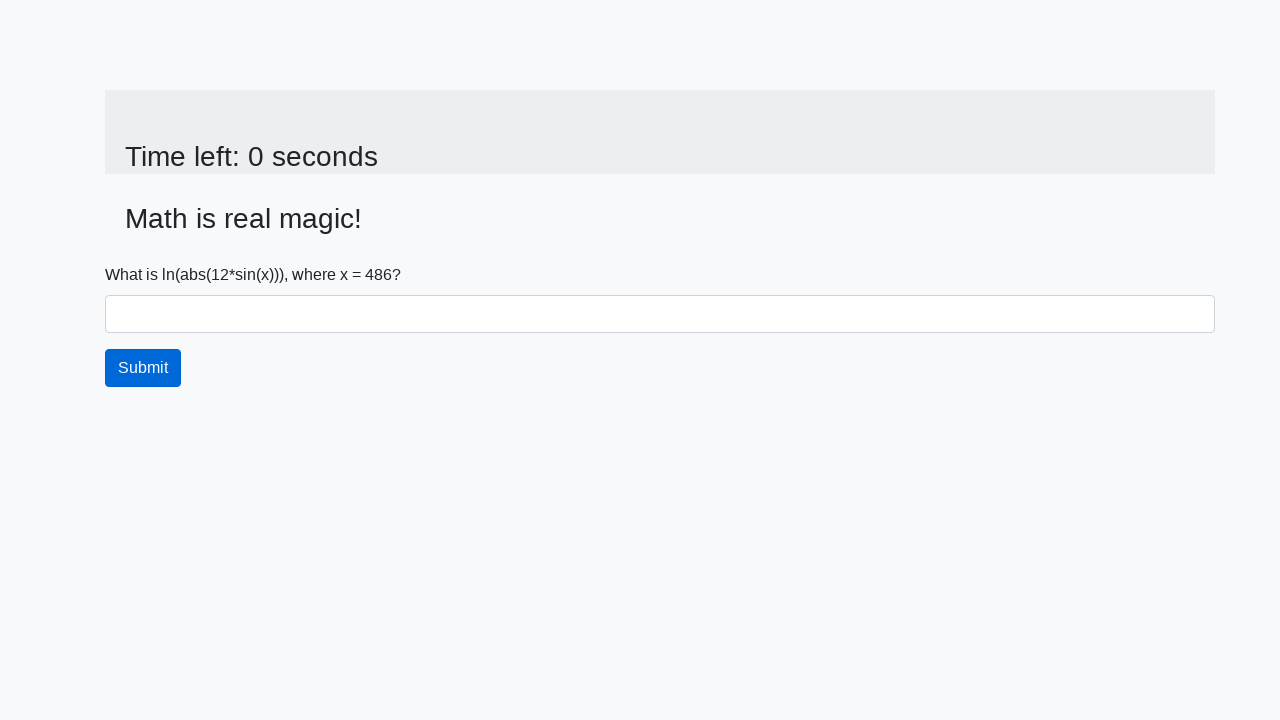